Tests a login form with dynamically generated class attributes by filling username and password fields and clicking the login button

Starting URL: https://v1.training-support.net/selenium/dynamic-attributes

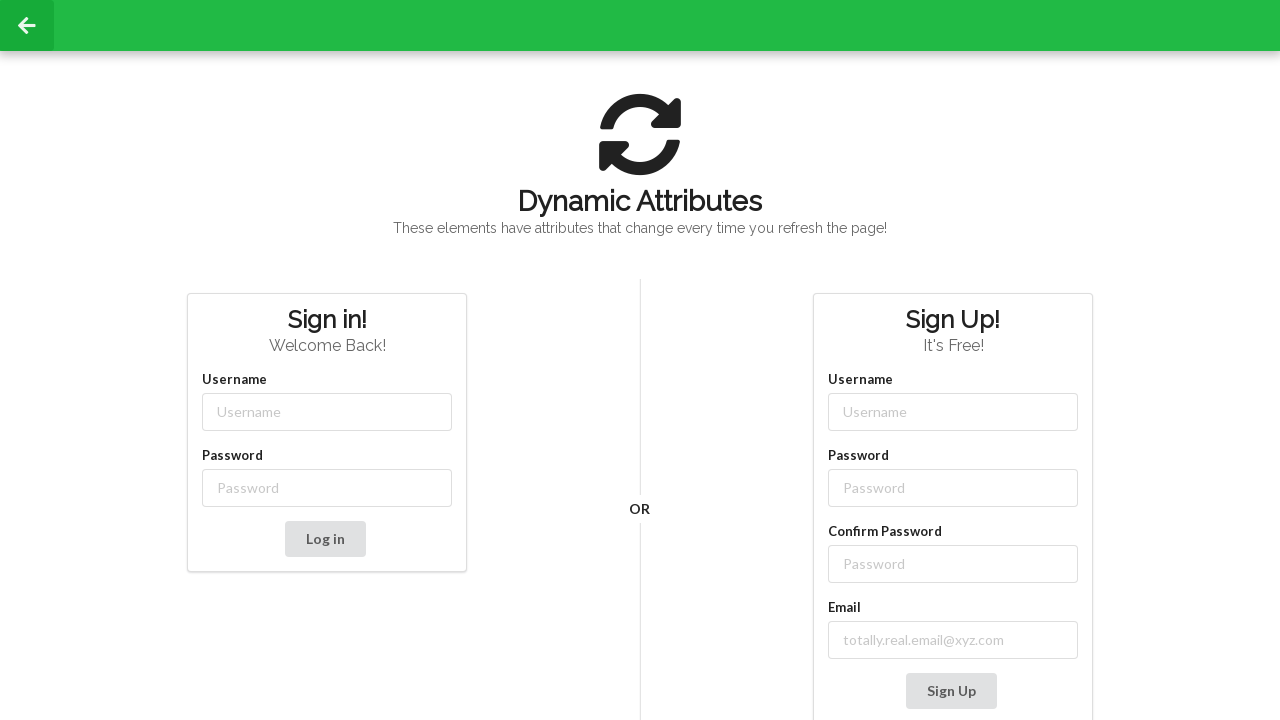

Filled username field with 'admin' using dynamic class selector on xpath=//input[starts-with(@class,'username-')]
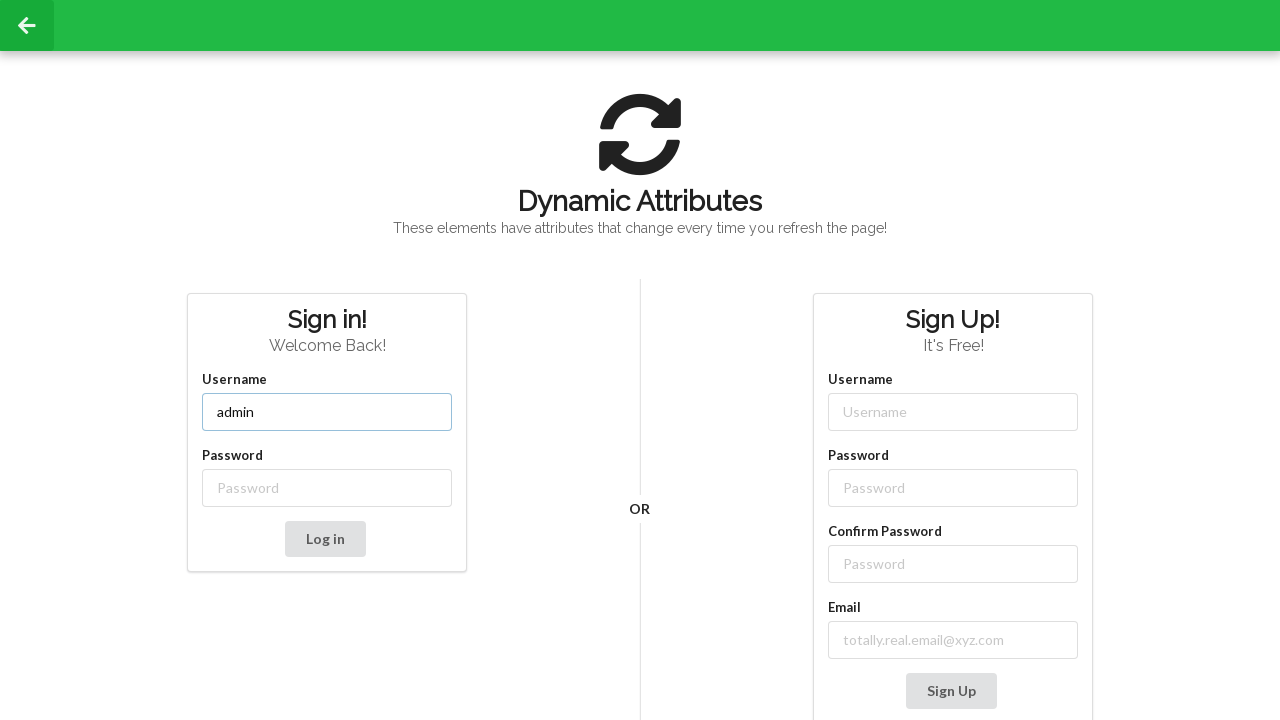

Filled password field with 'password' using dynamic class selector on xpath=//input[starts-with(@class,'password-')]
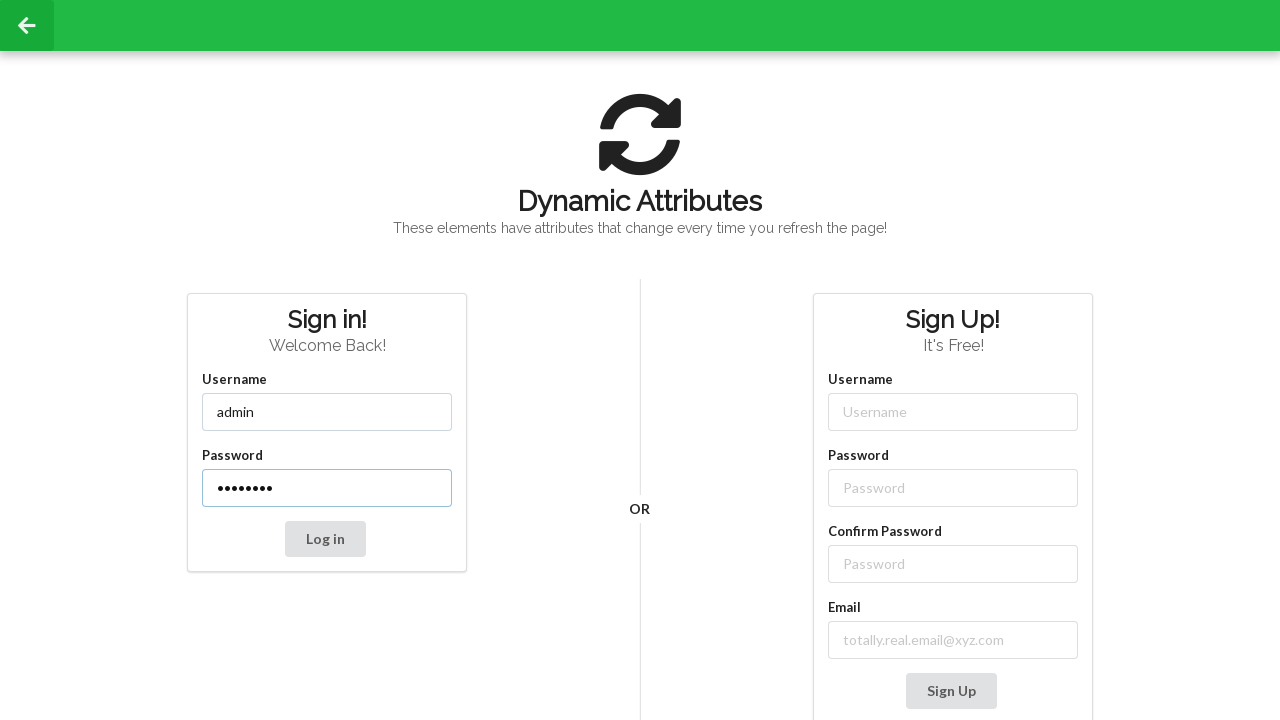

Clicked the Log in button at (325, 539) on xpath=//button[text()='Log in']
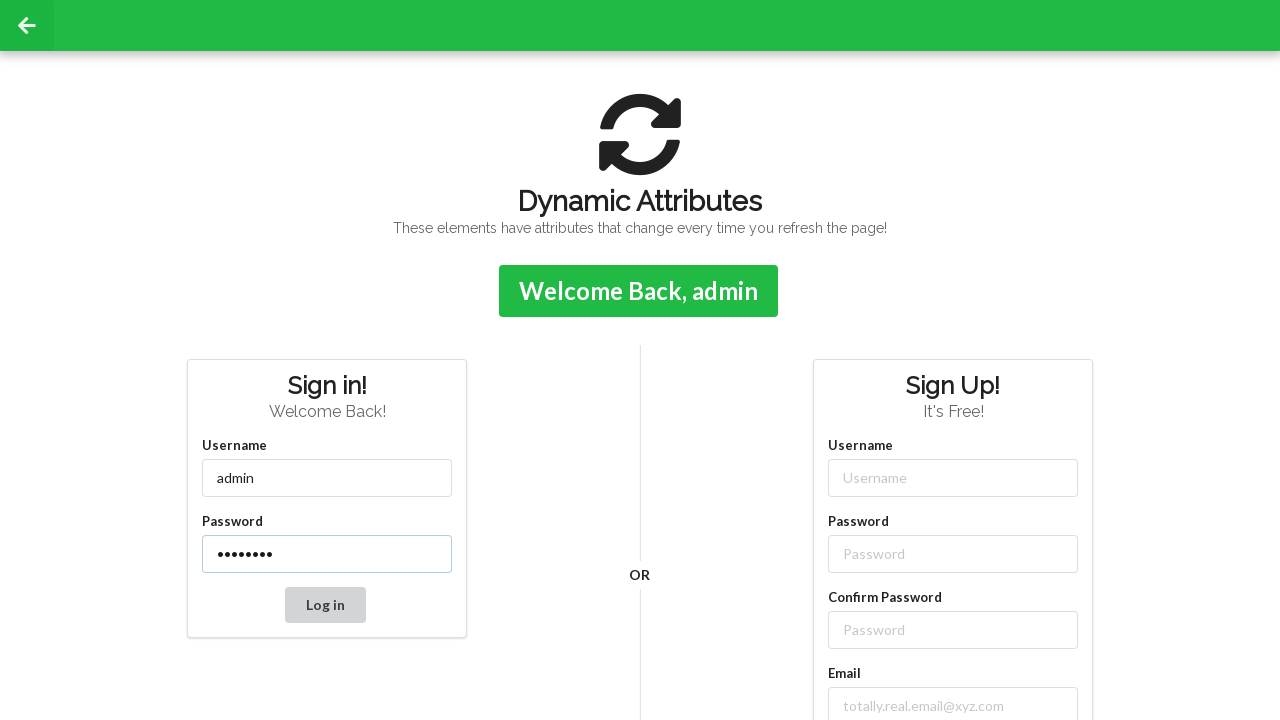

Confirmation message appeared after successful login
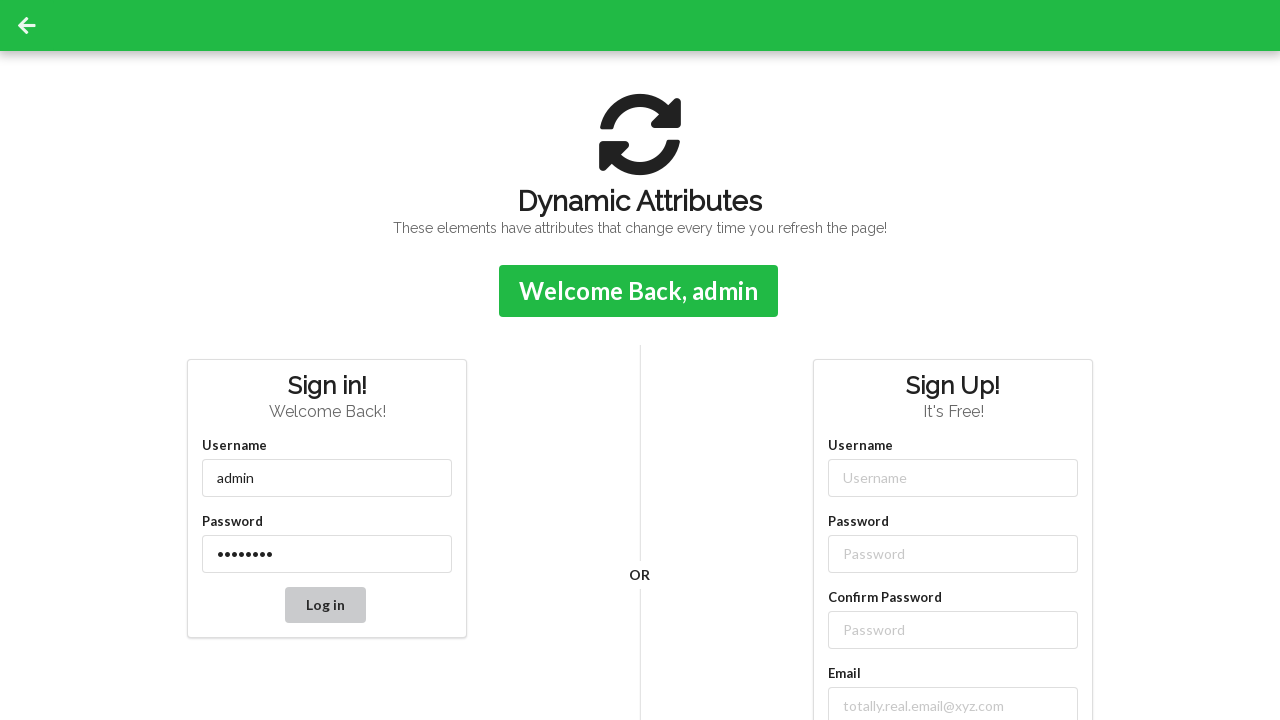

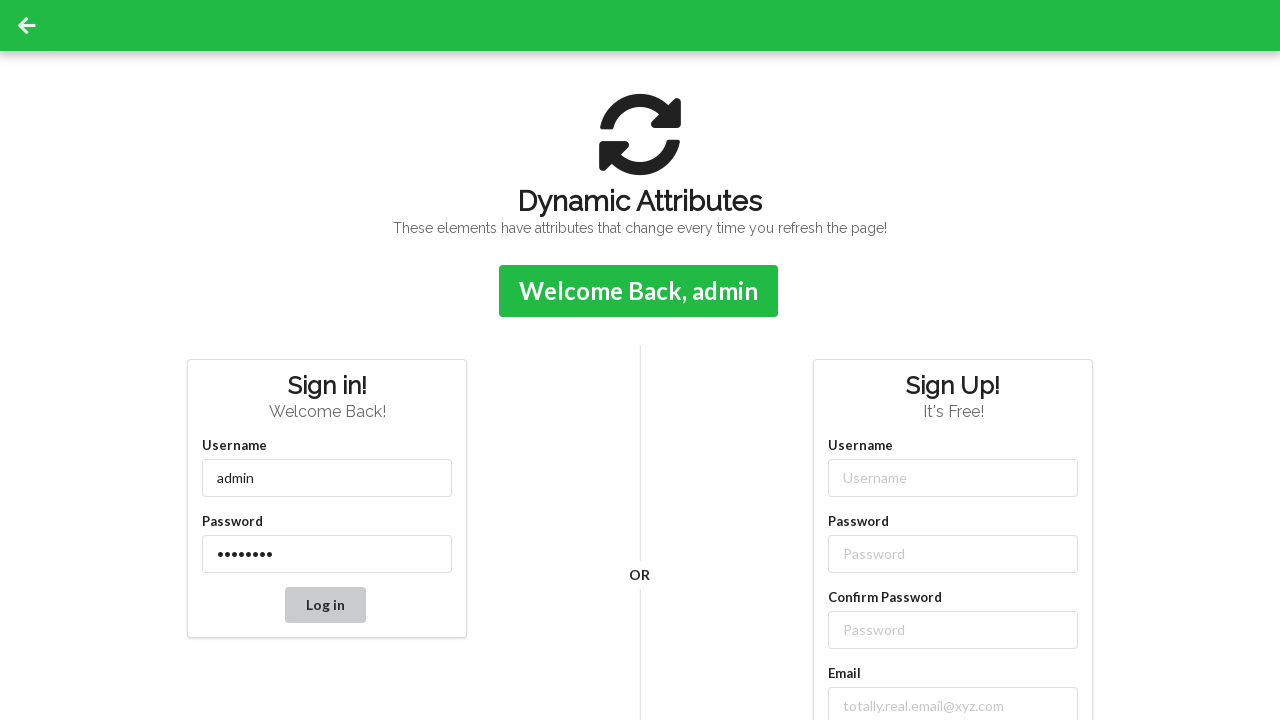